Clicks a link with calculated mathematical text value, then fills a form with personal information

Starting URL: http://suninjuly.github.io/find_link_text

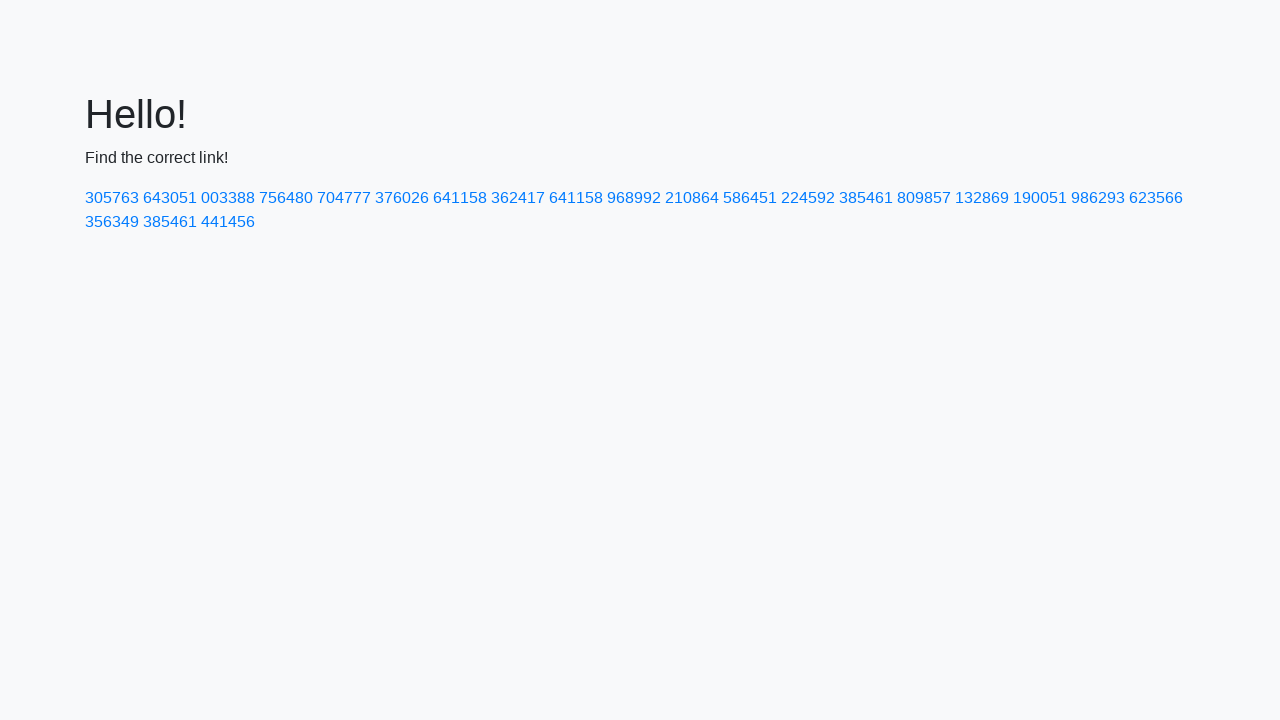

Calculated link text value using mathematical formula
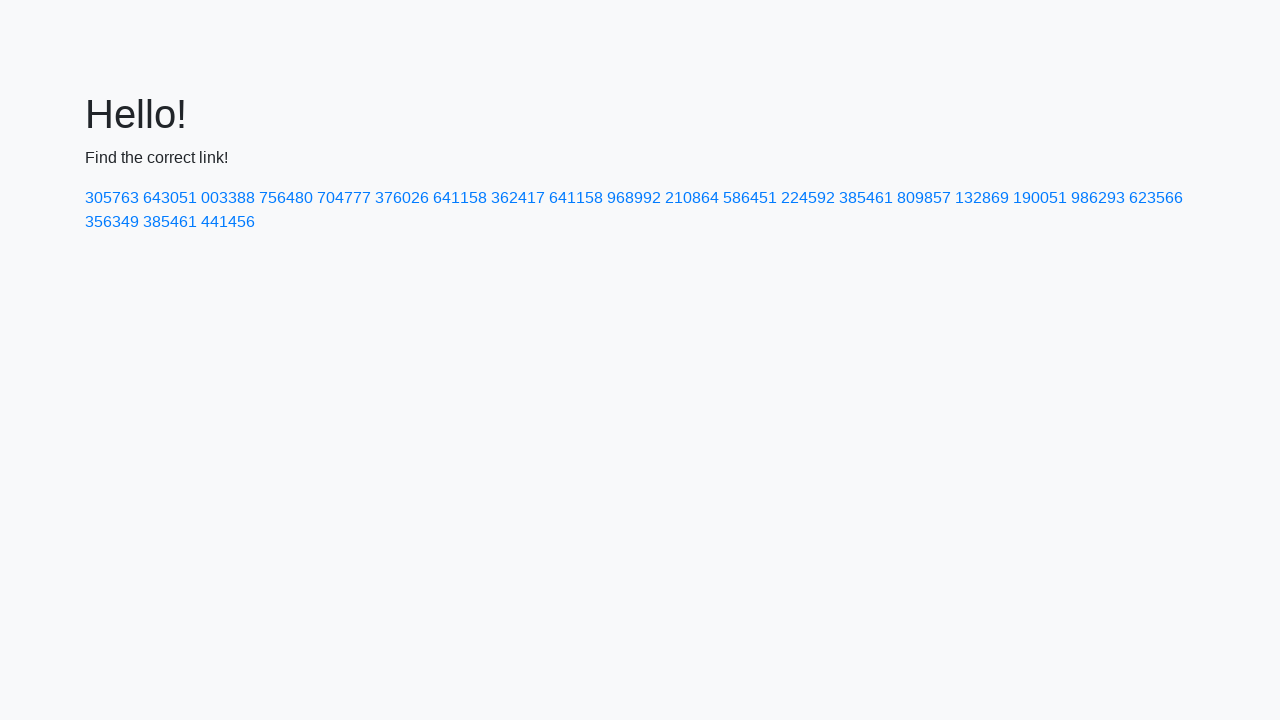

Clicked link with calculated text value: 224592 at (808, 198) on text=224592
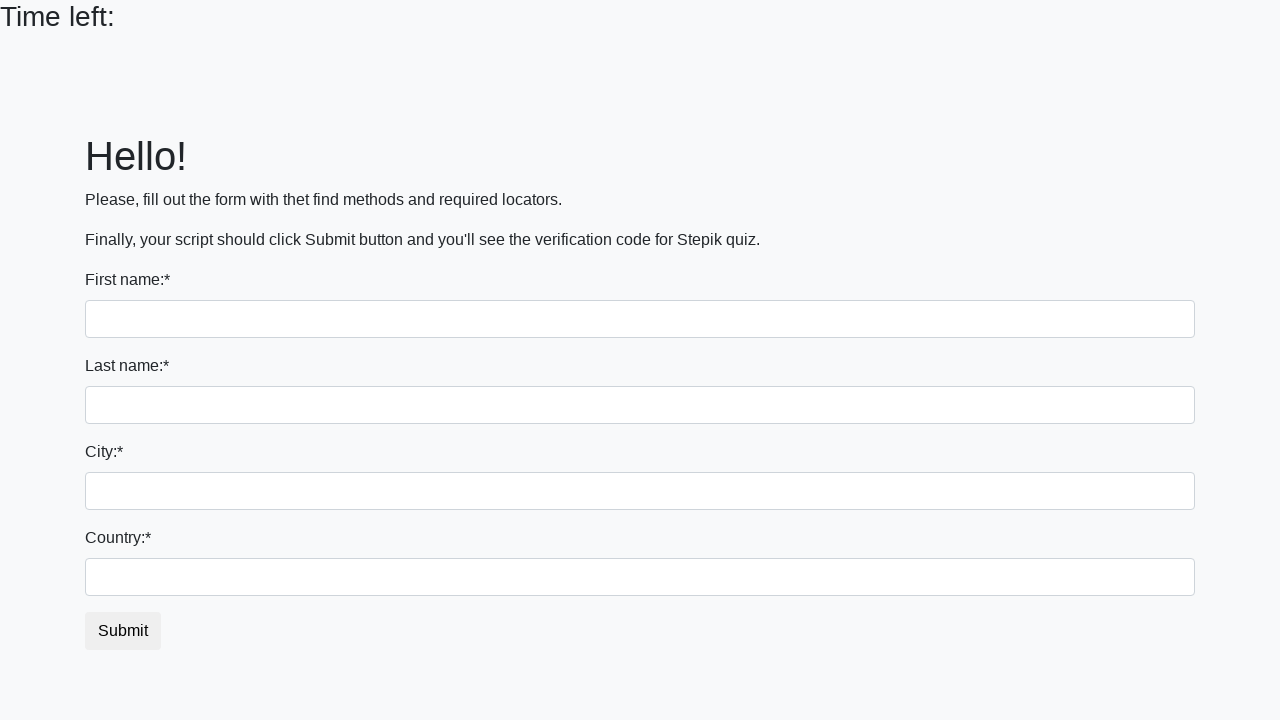

Filled first name field with 'Ivan' on input
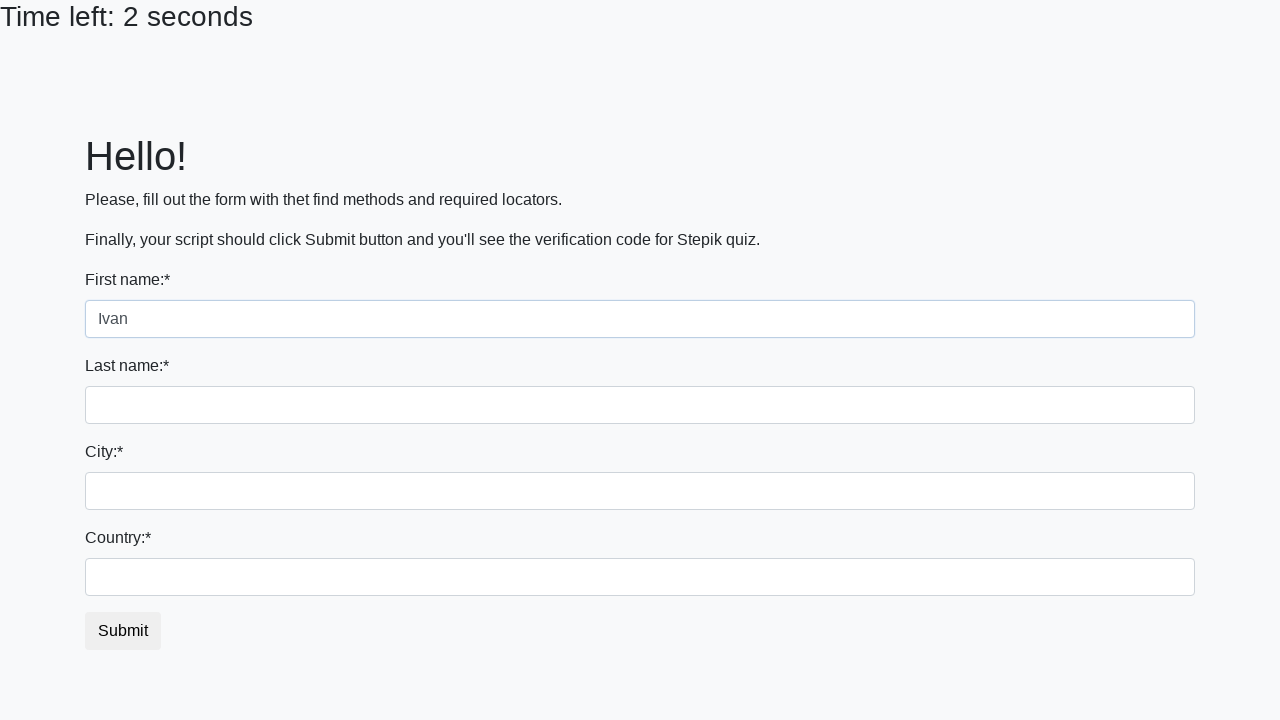

Filled last name field with 'Petrov' on input[name='last_name']
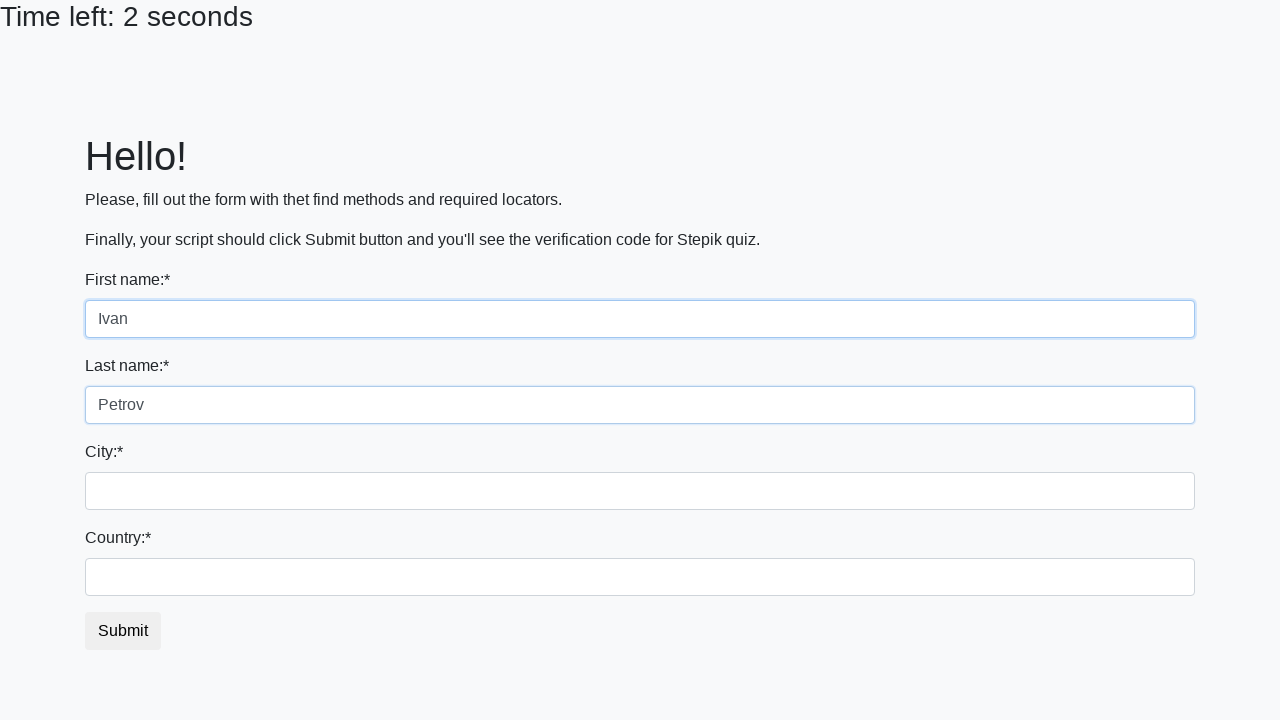

Filled city field with 'Smolensk' on .city
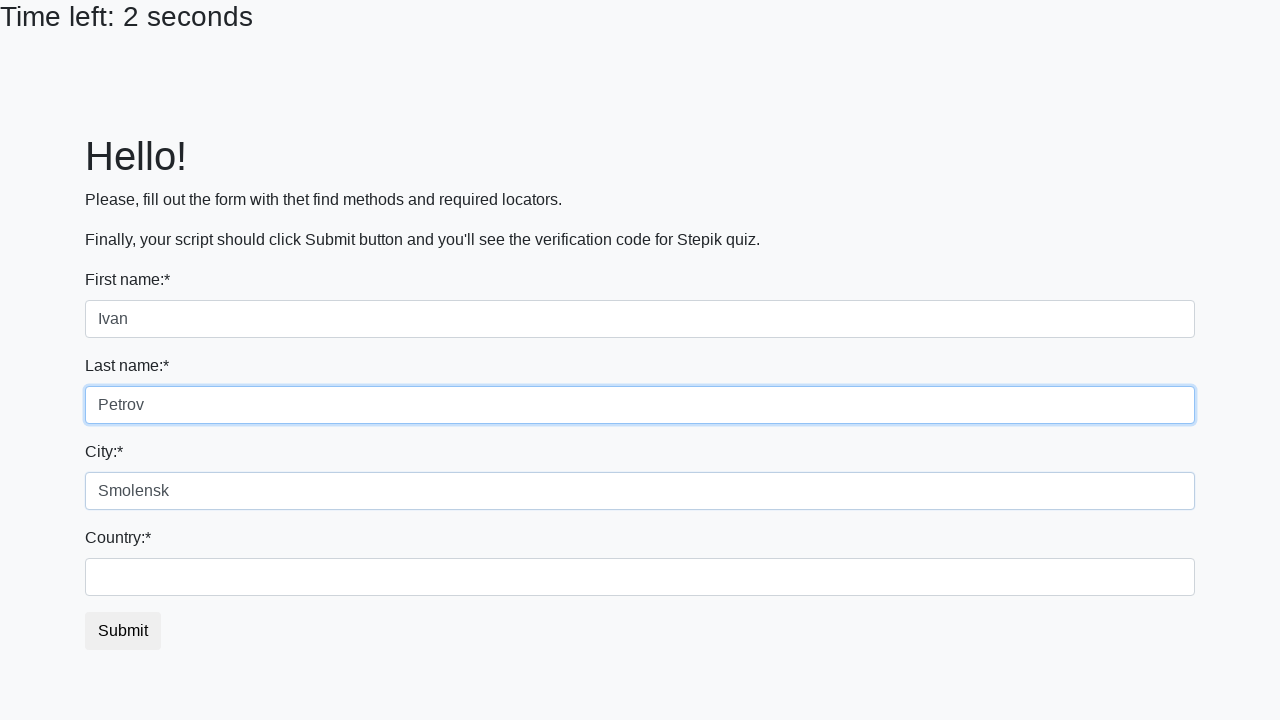

Filled country field with 'Russia' on #country
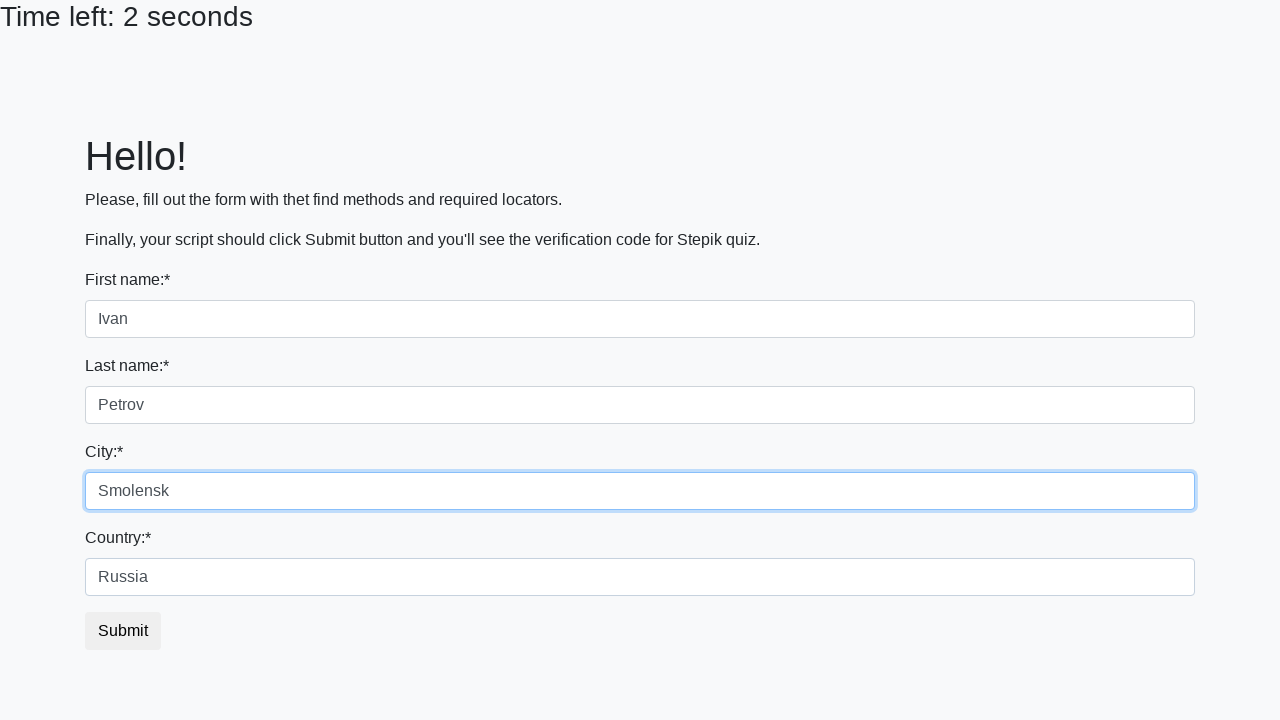

Clicked submit button to submit form at (123, 631) on button.btn
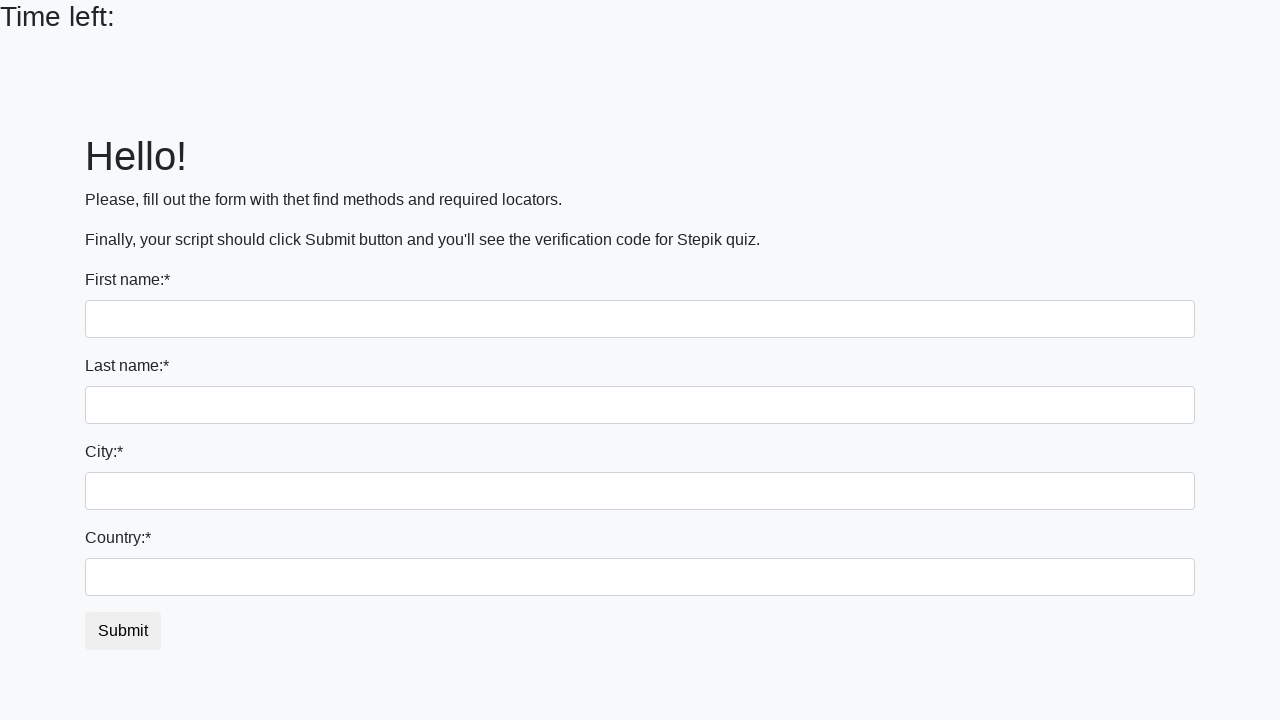

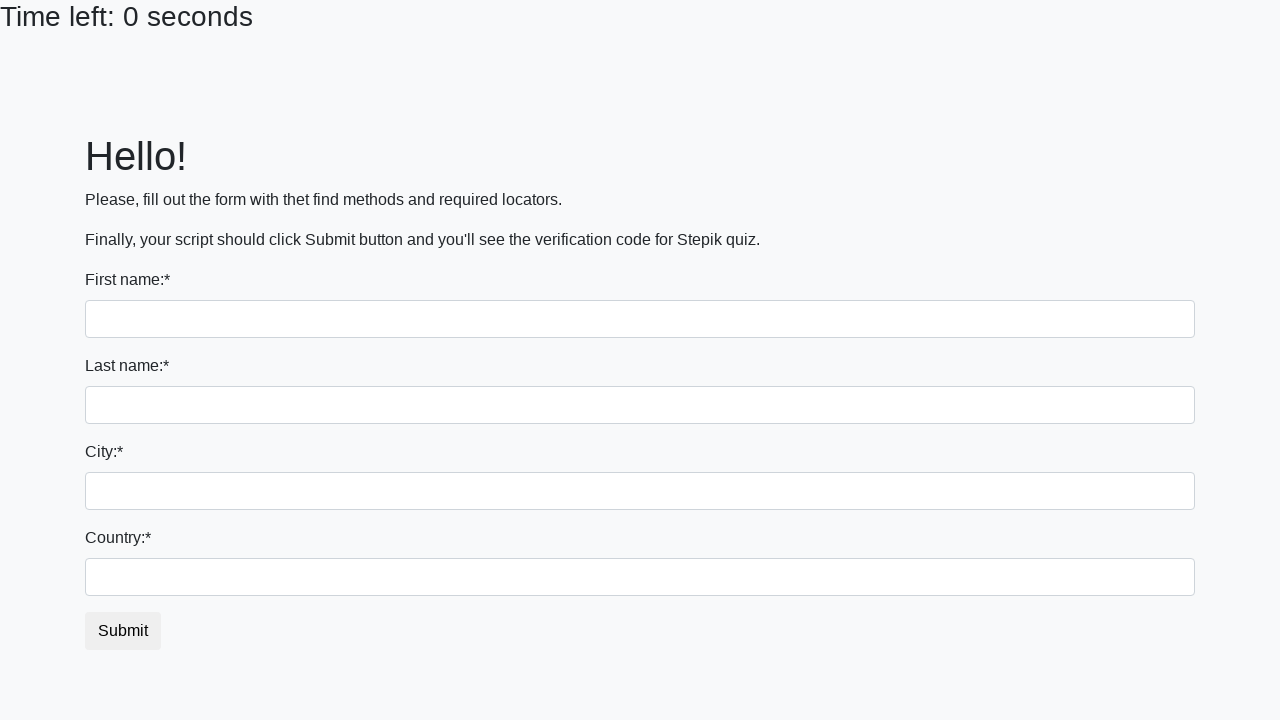